Tests the add/remove element functionality by clicking the Add button to make a Delete button appear, then clicking Delete to remove it

Starting URL: https://testotomasyonu.com/addremove/

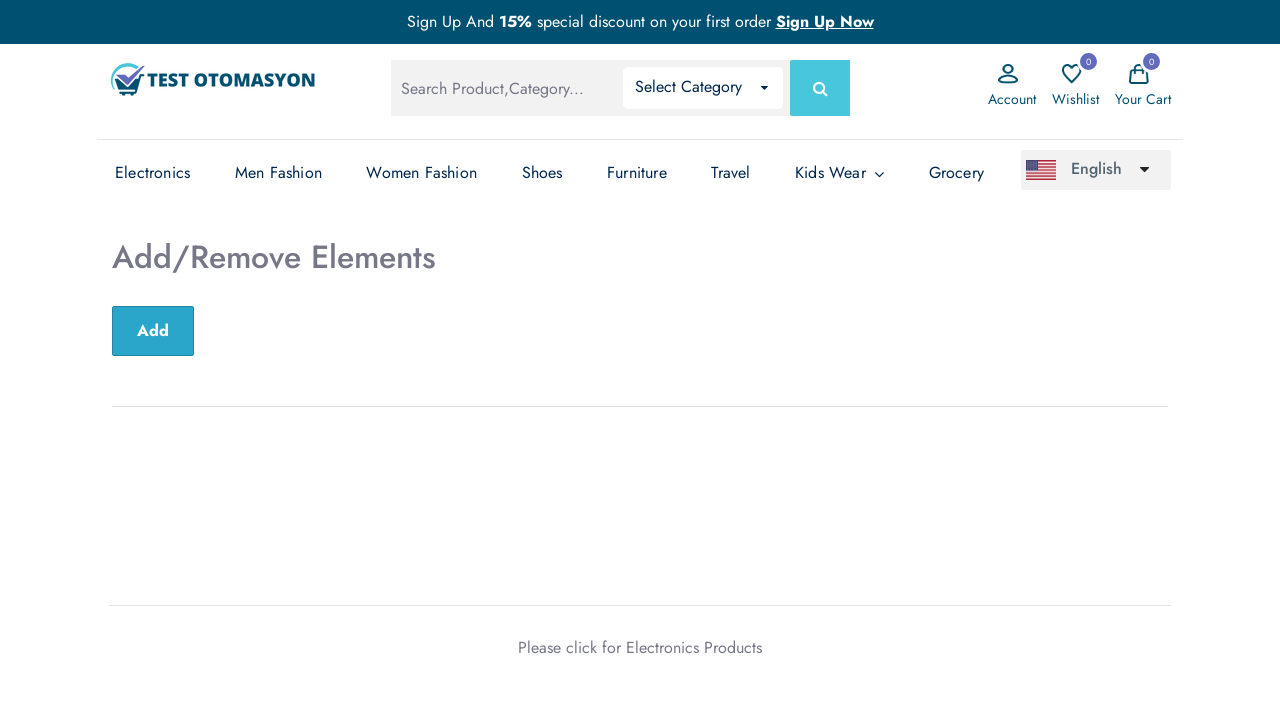

Clicked the Add Element button at (153, 331) on #sub-btn
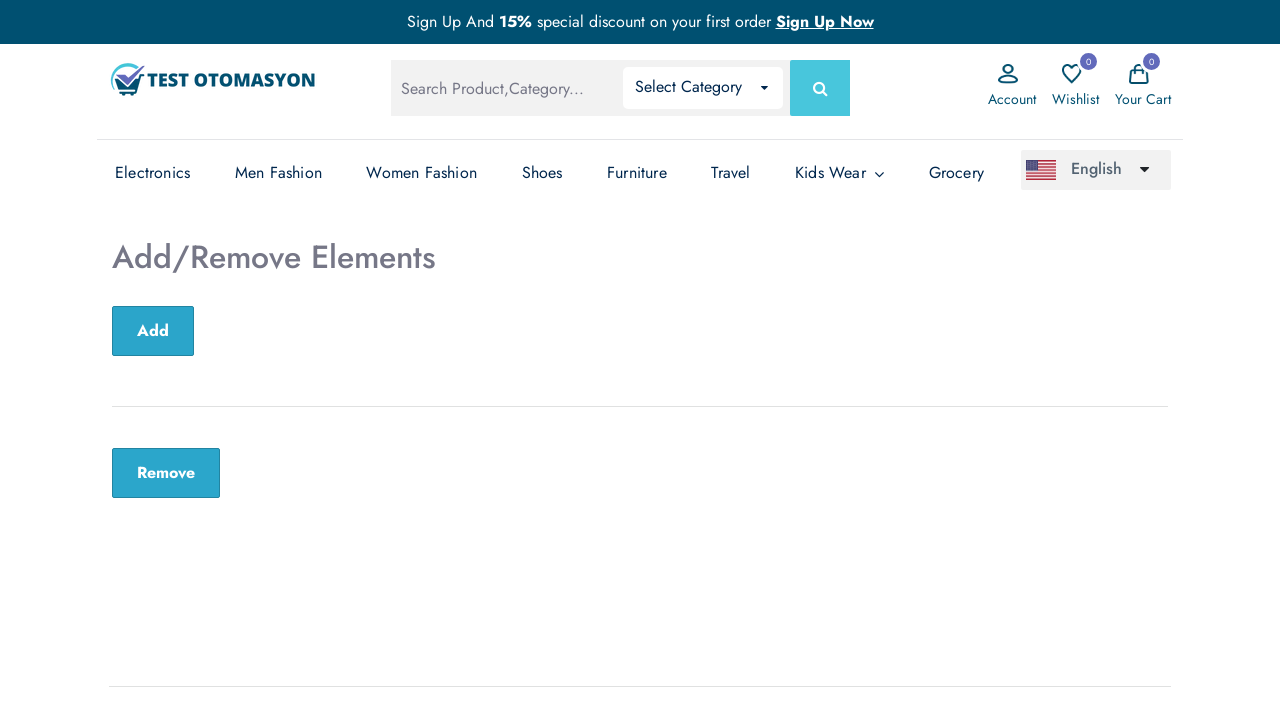

Delete button appeared and is visible
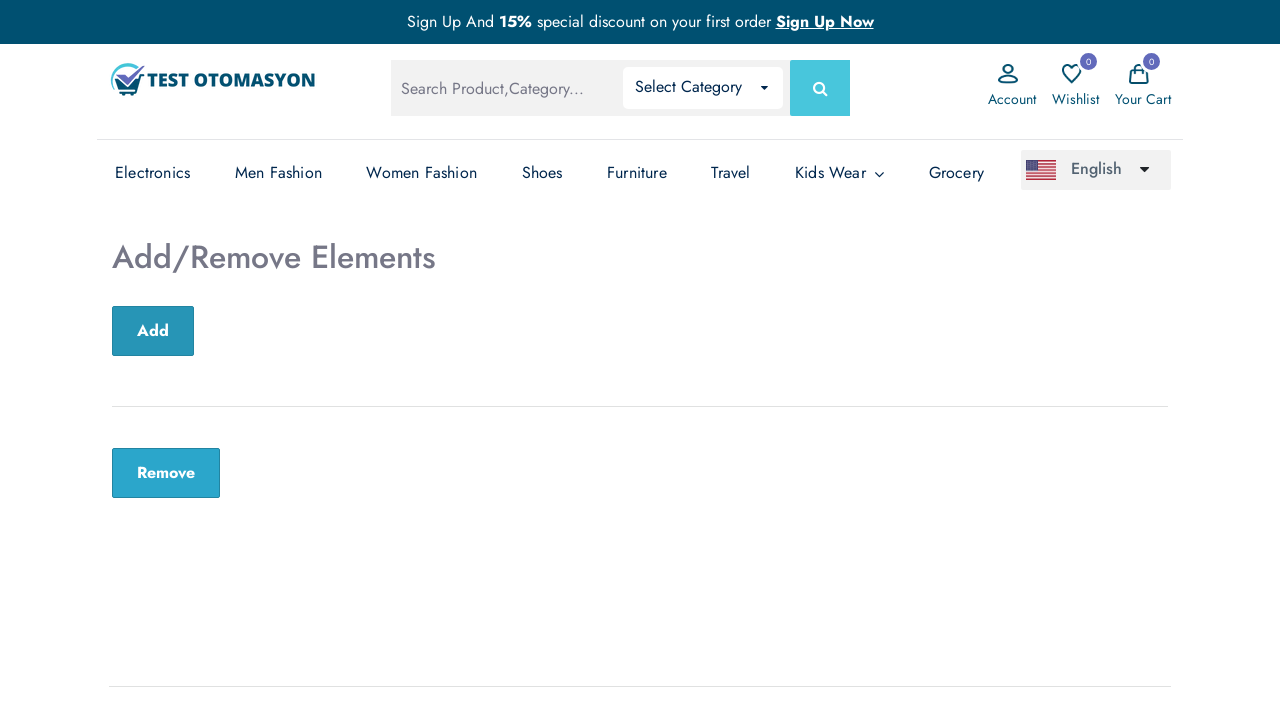

Clicked the Delete button at (166, 473) on .remove-btn
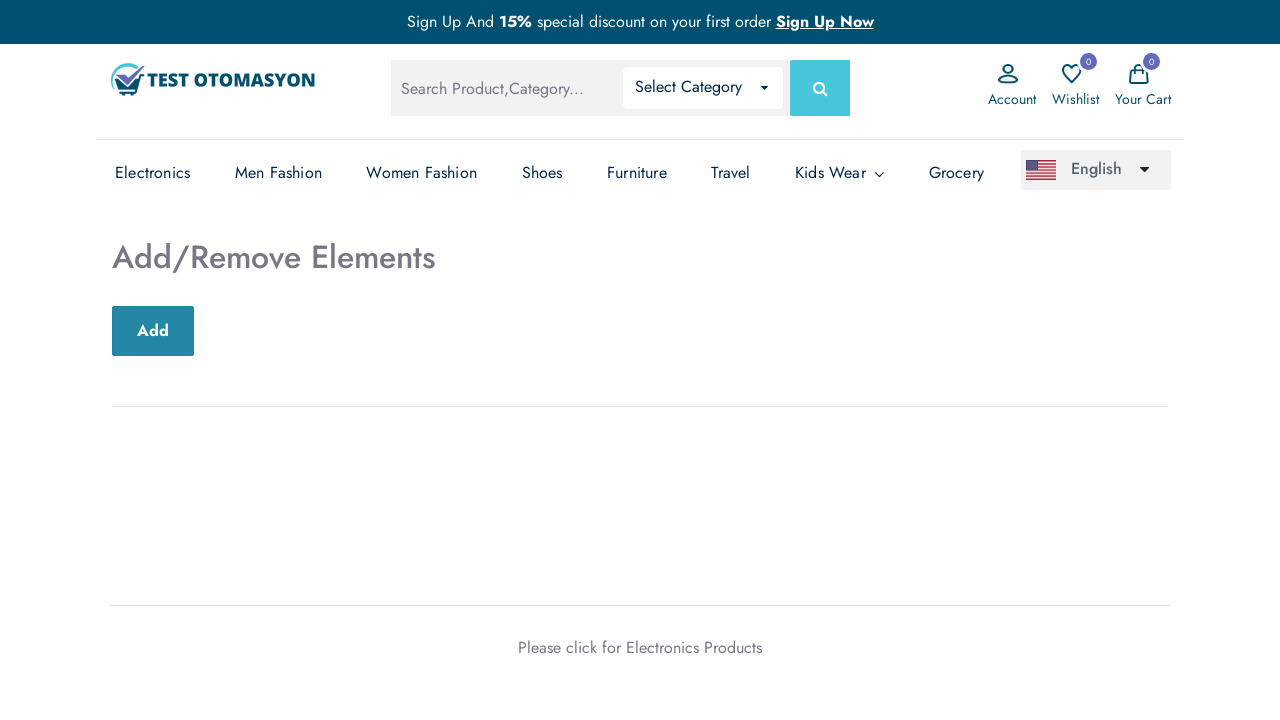

Verified the h2 heading with 'Add/Remove Elements' text is still visible
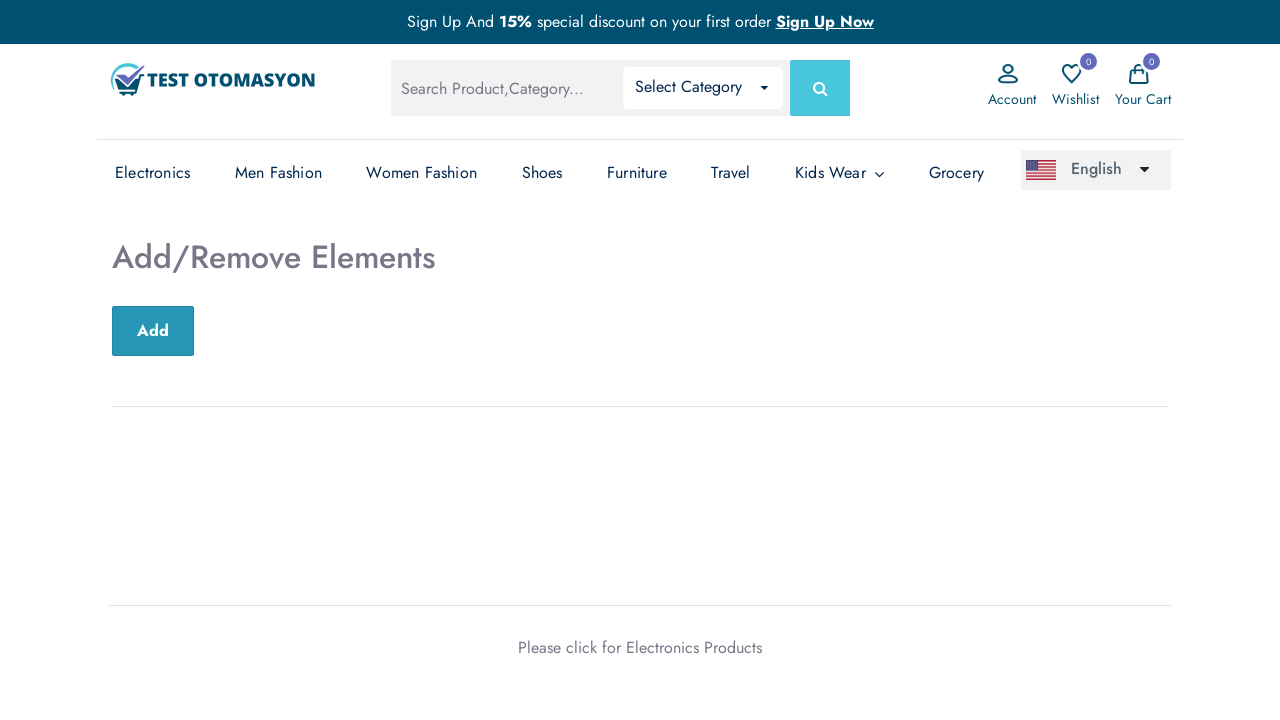

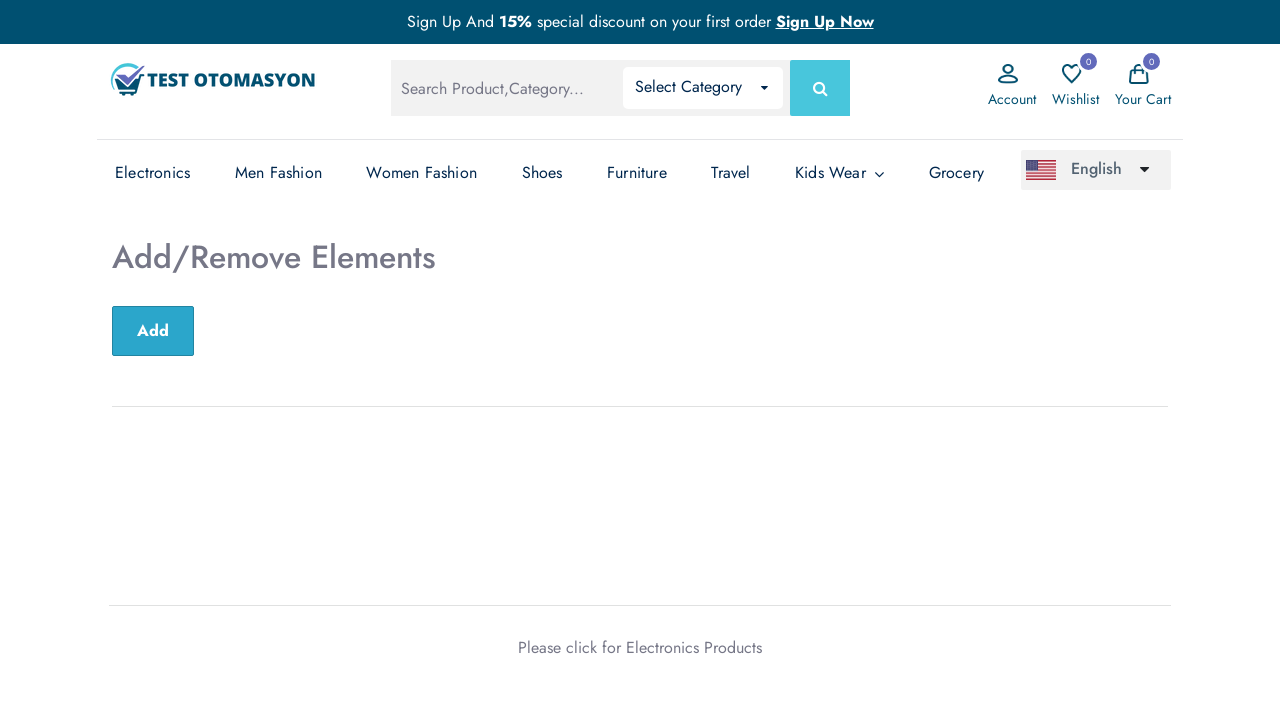